Tests iframe functionality by switching to an iframe containing a TinyMCE editor, entering text, then switching back to the parent frame and verifying the page heading is visible.

Starting URL: https://practice.expandtesting.com/iframe

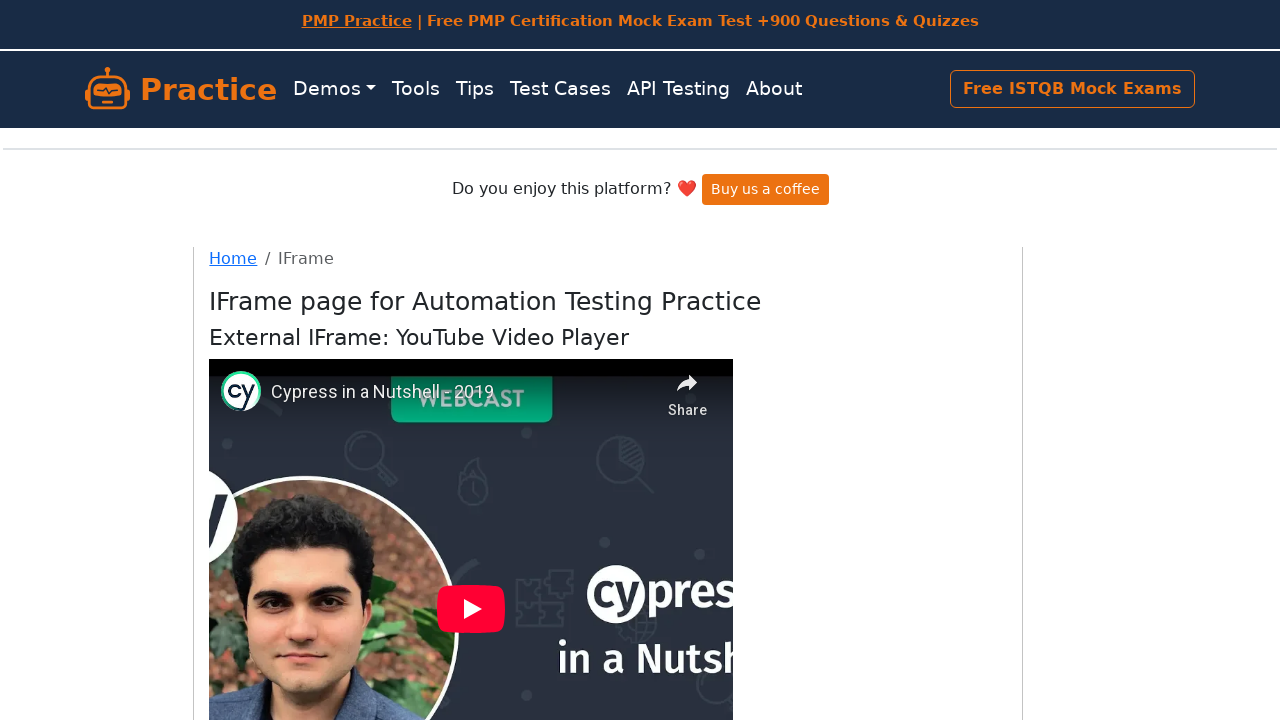

Waited for TinyMCE iframe to be available
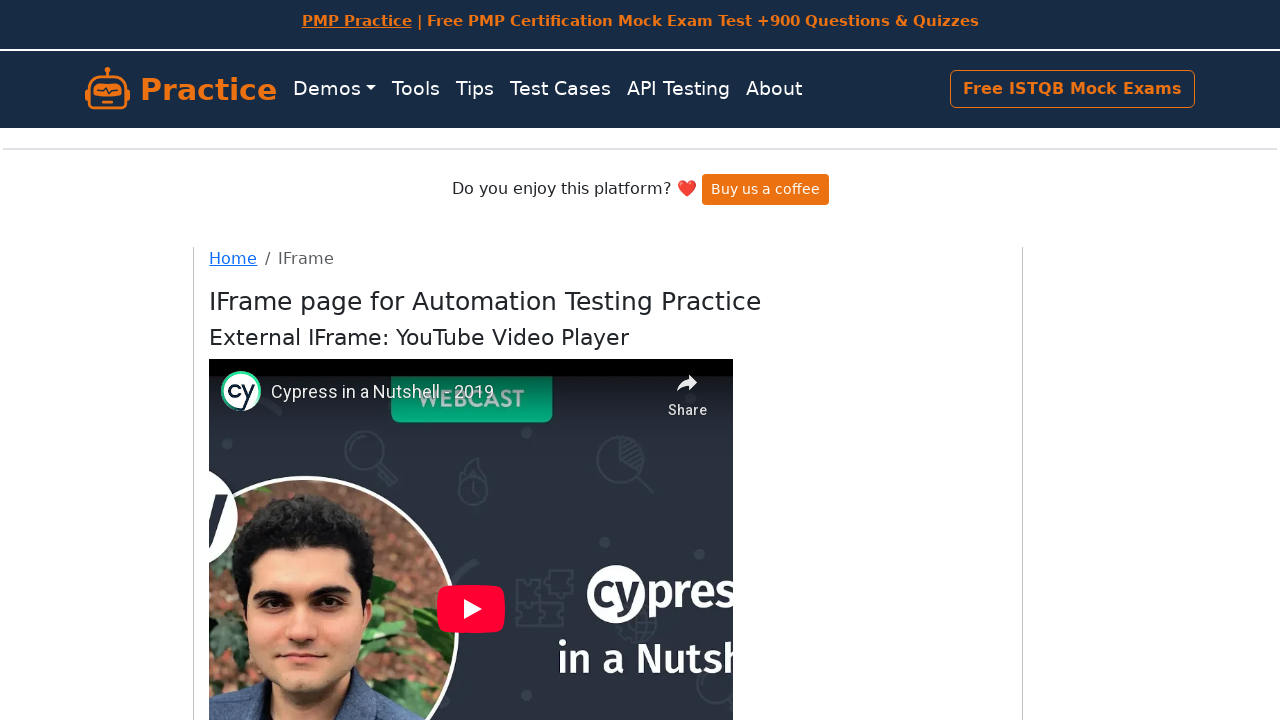

Located and switched to TinyMCE iframe
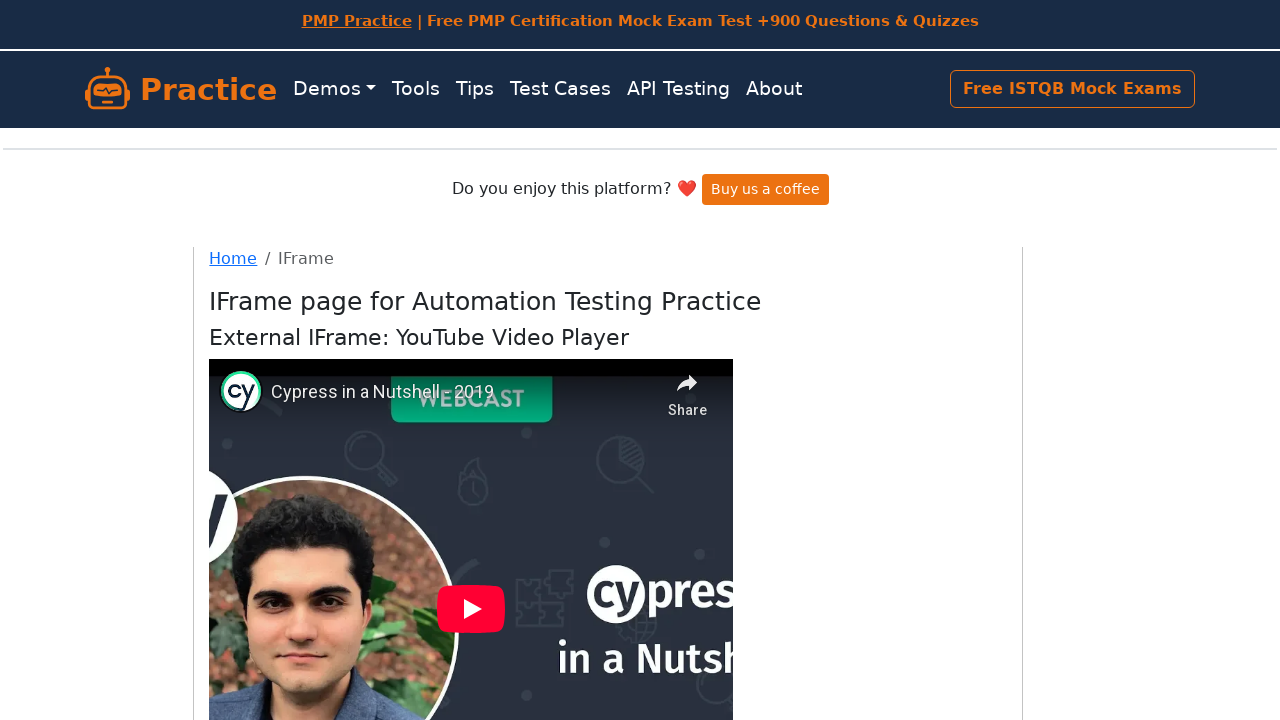

Entered 'this is new text' into TinyMCE editor on iframe[id='mce_0_ifr'] >> internal:control=enter-frame >> body#tinymce p
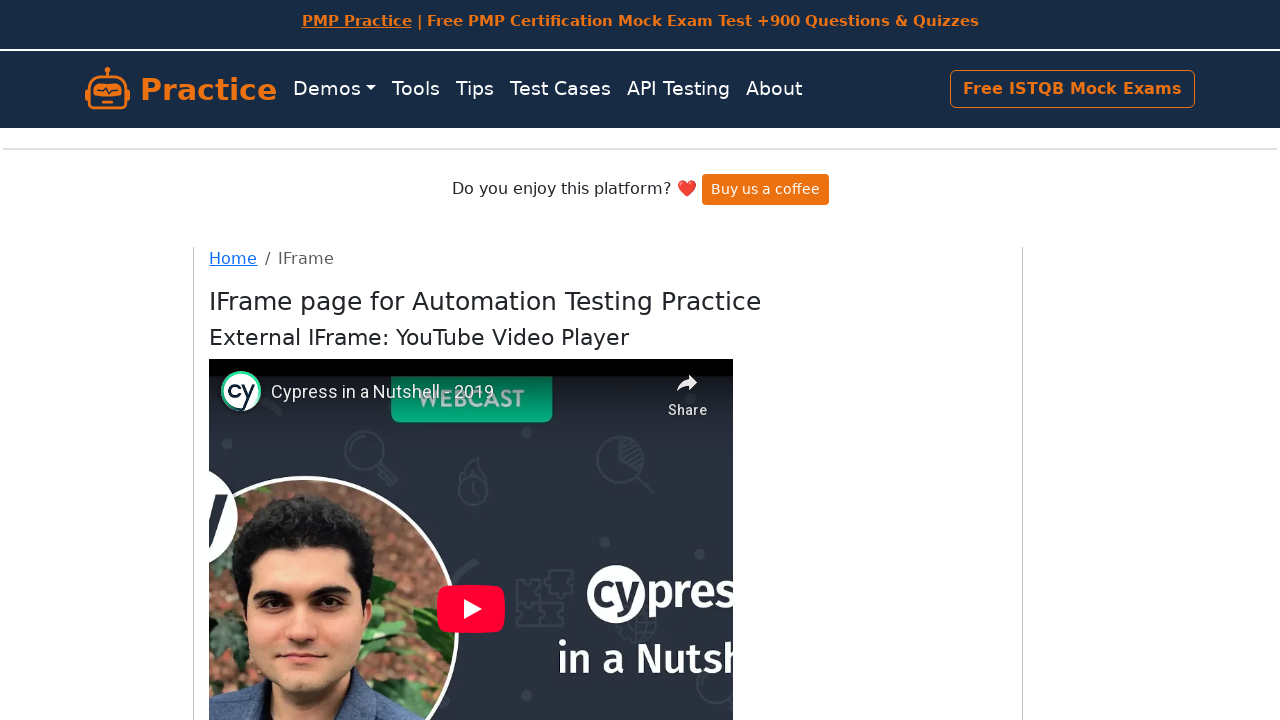

Waited for parent frame heading 'IFrame page' to be visible
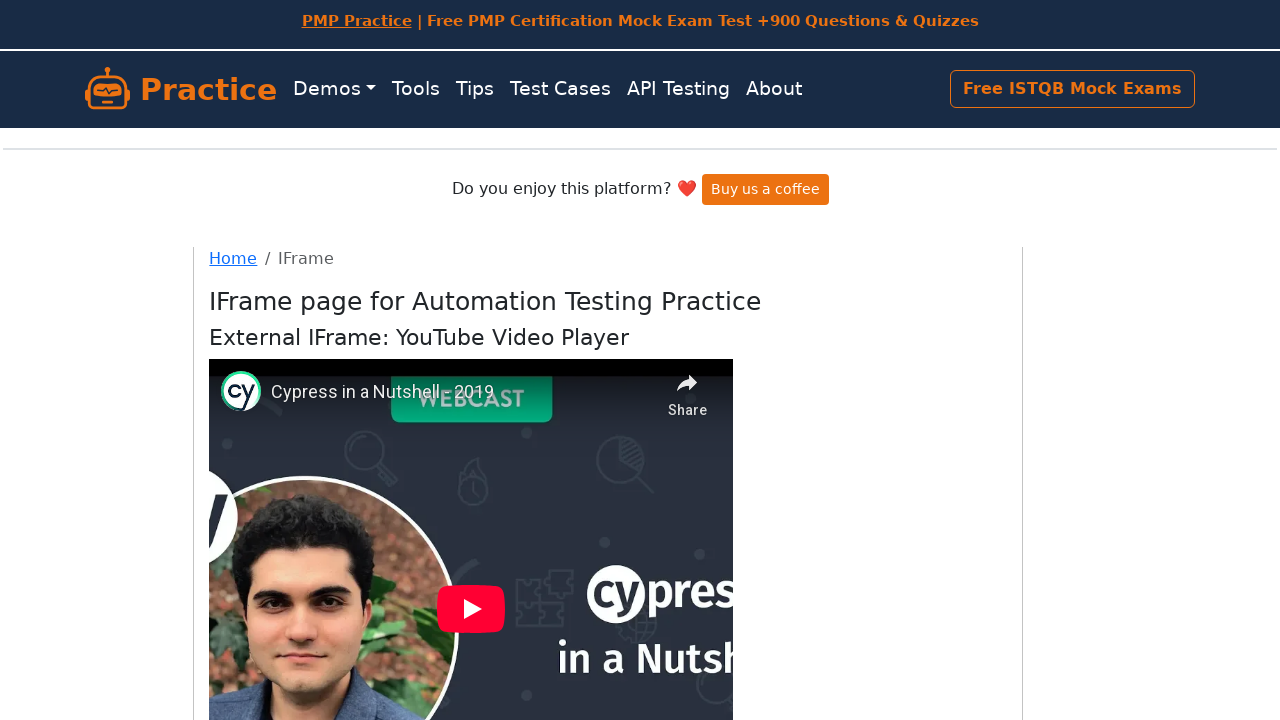

Retrieved heading text: 'IFrame page for Automation Testing Practice'
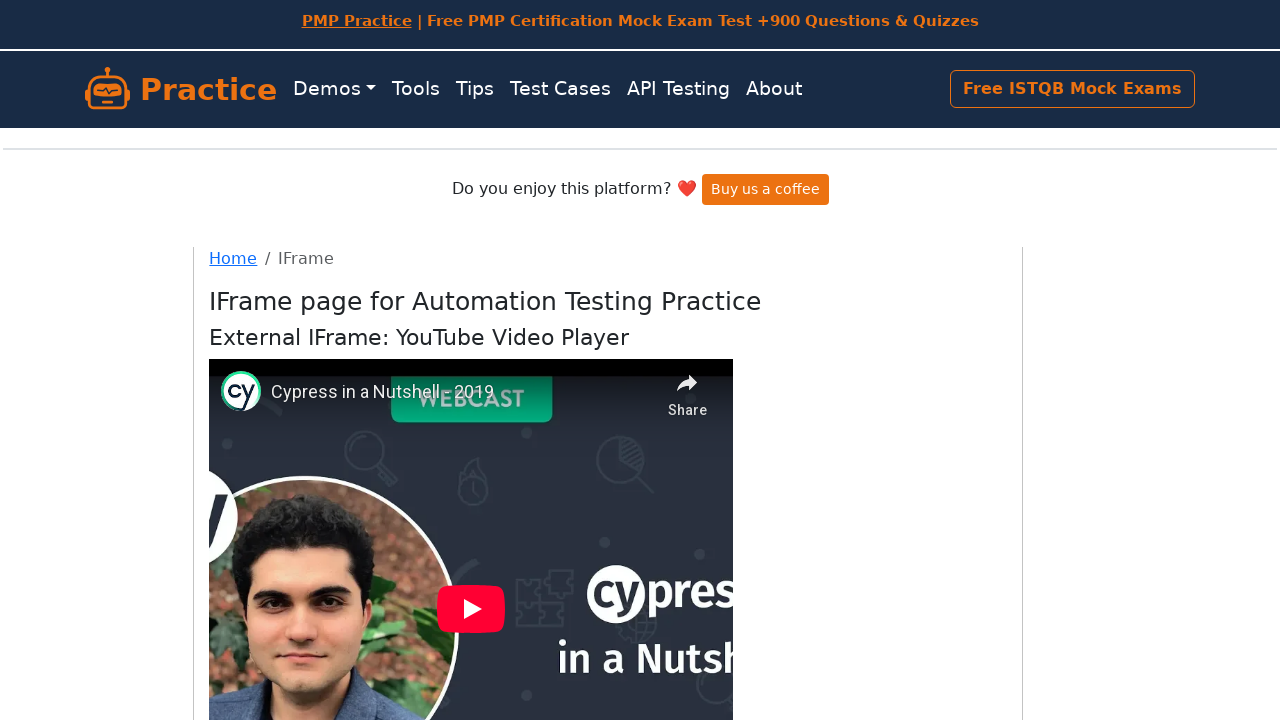

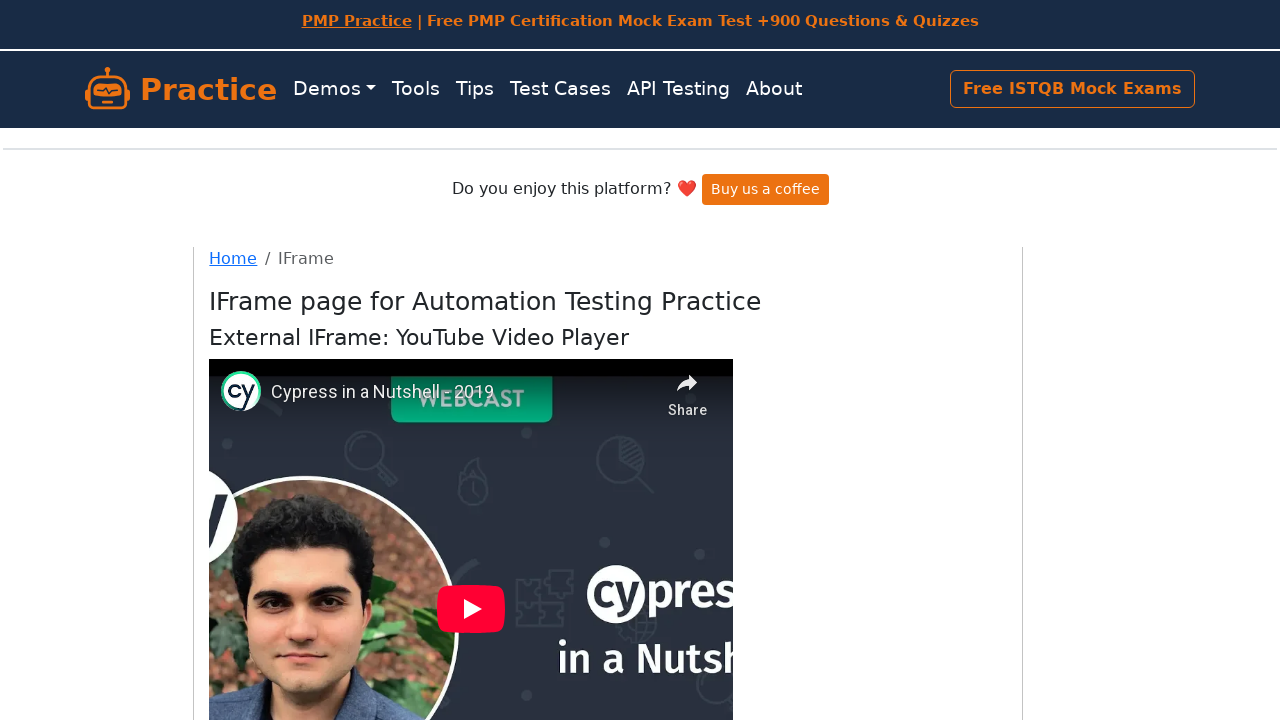